Tests radio button selection by clicking directly on the radio button and verifies that only the selected radio button is checked

Starting URL: https://testotomasyonu.com/form

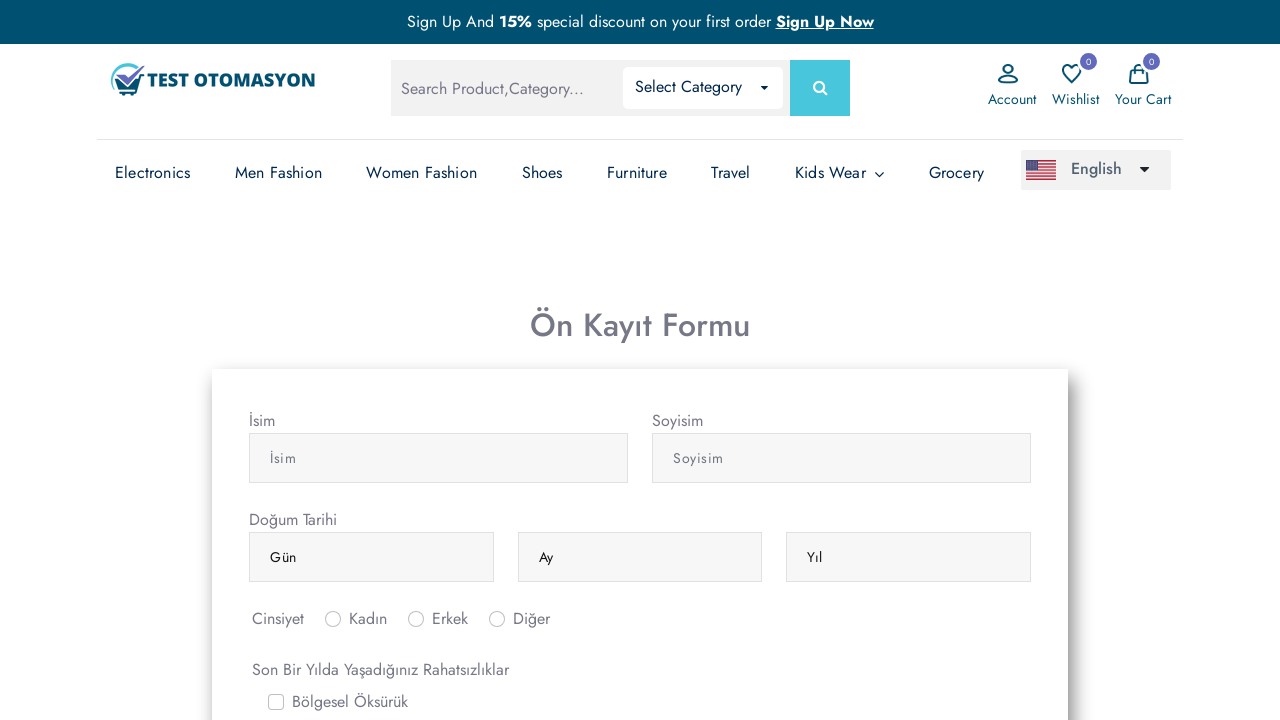

Navigated to form test page
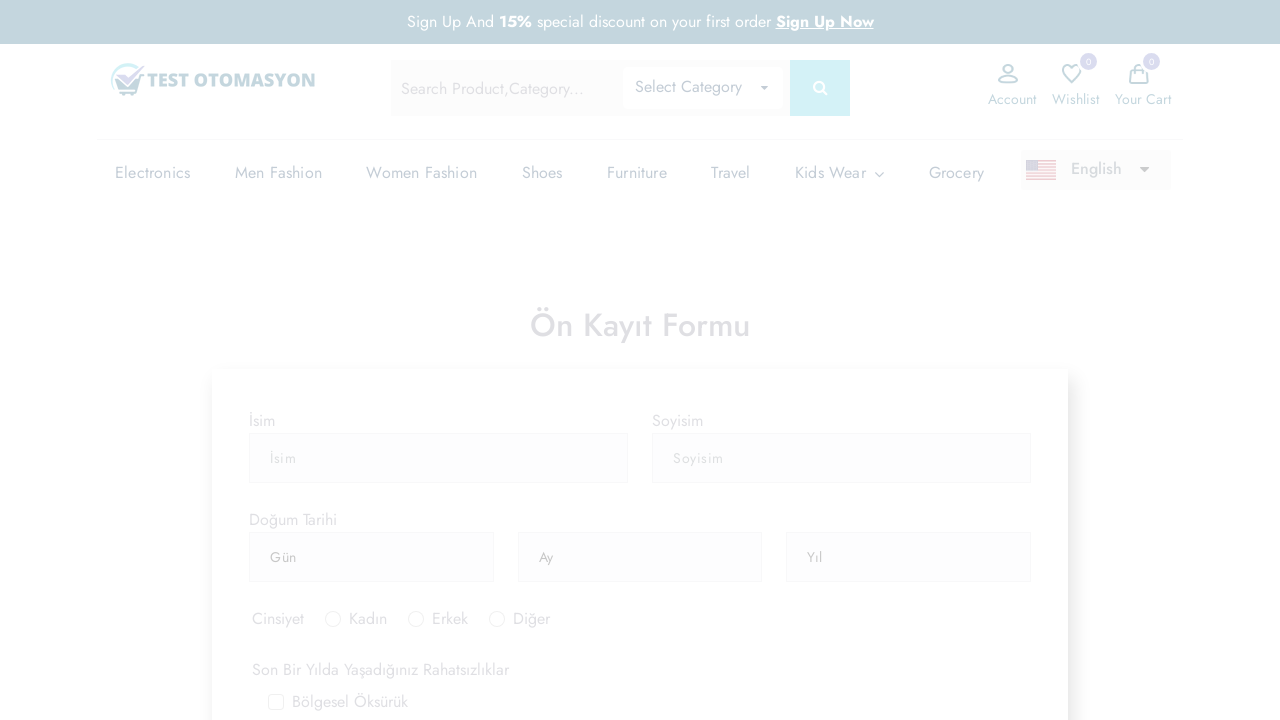

Scrolled down to view radio buttons
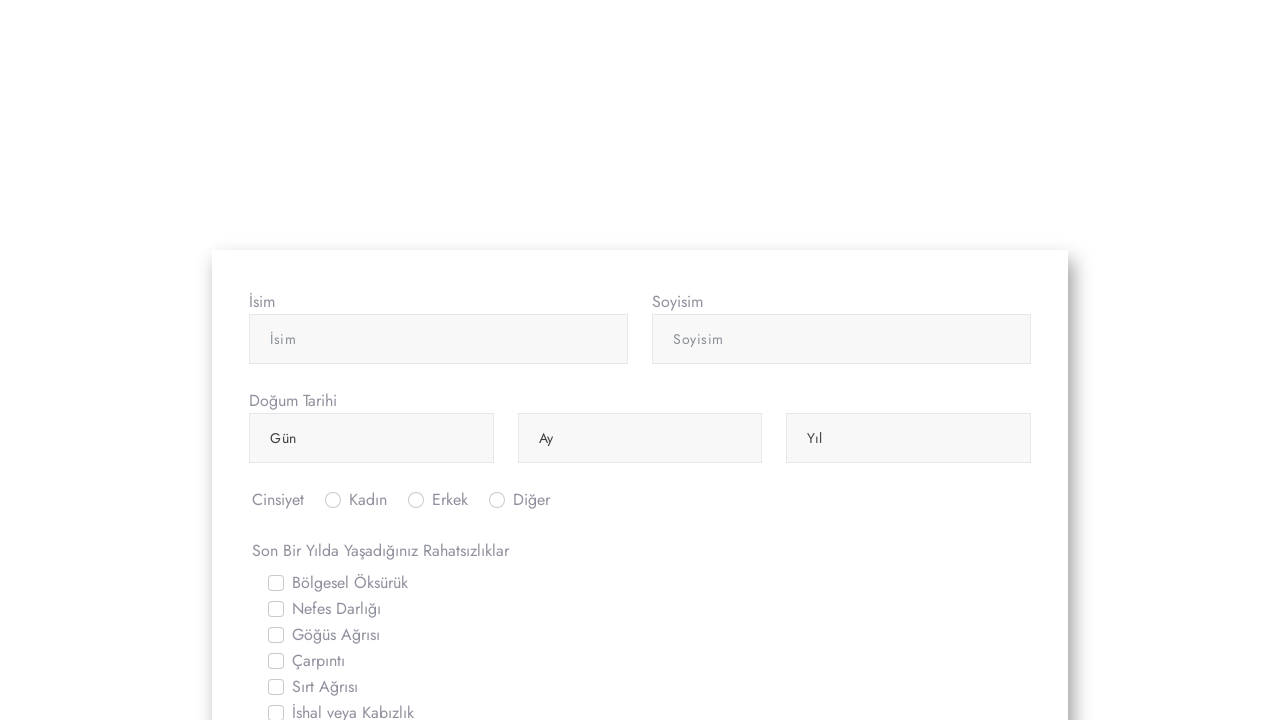

Clicked on the female radio button at (333, 360) on #inlineRadio1
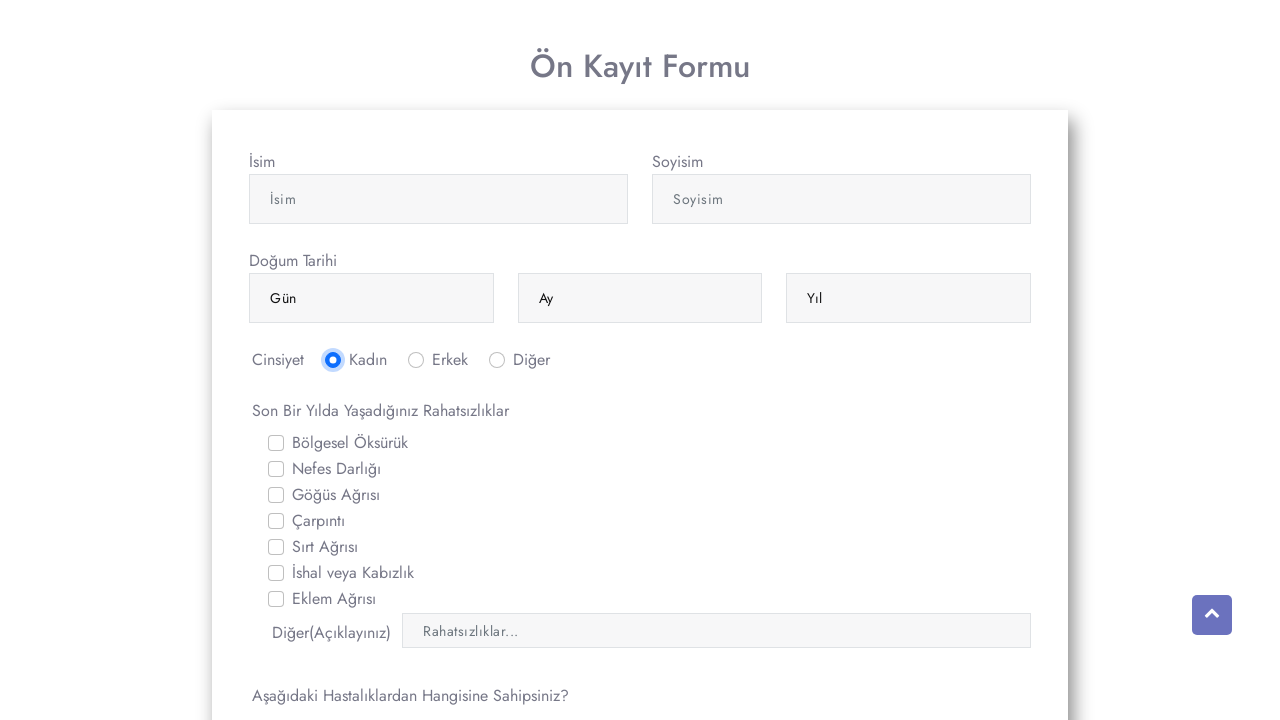

Verified that female radio button is checked
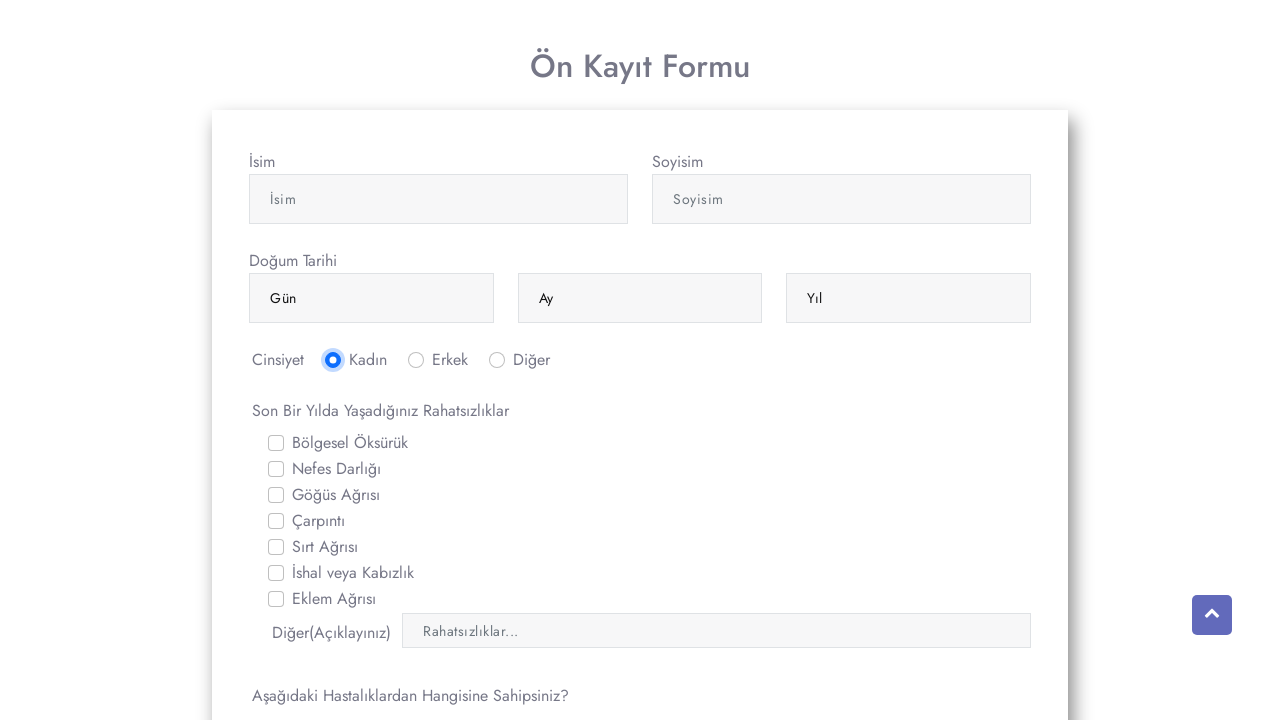

Verified that male radio button is not checked
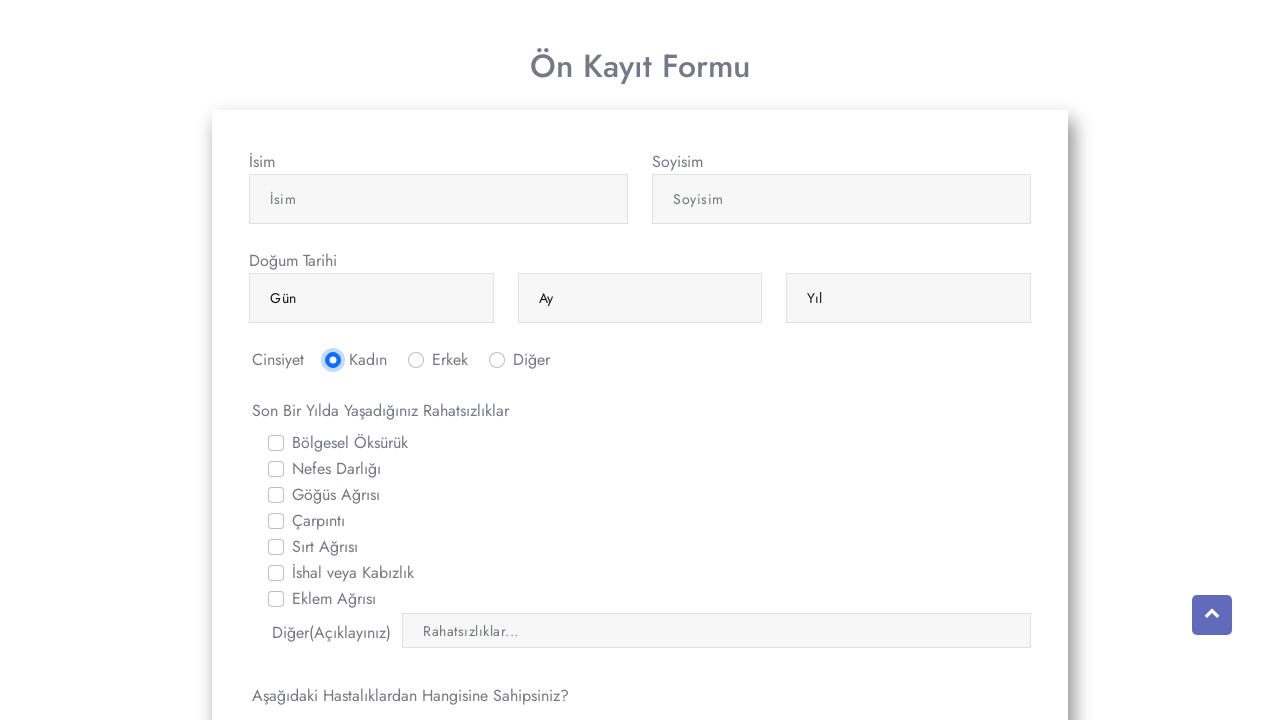

Verified that other radio button is not checked
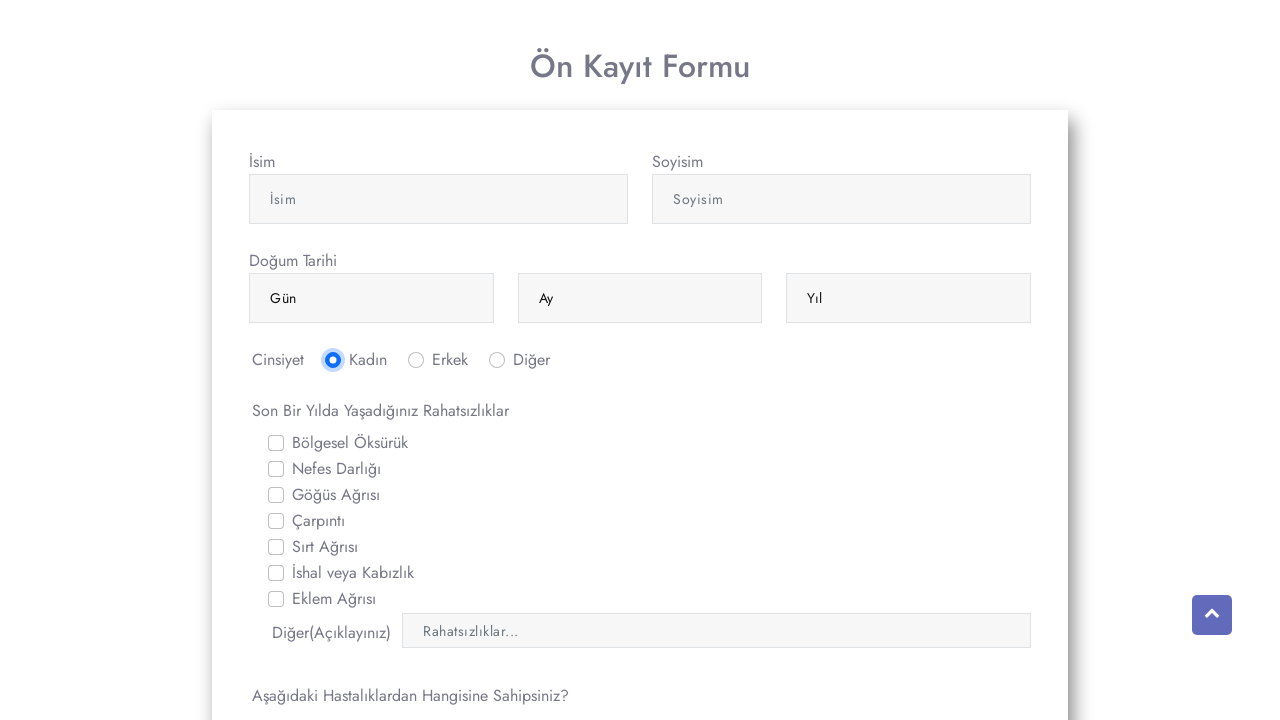

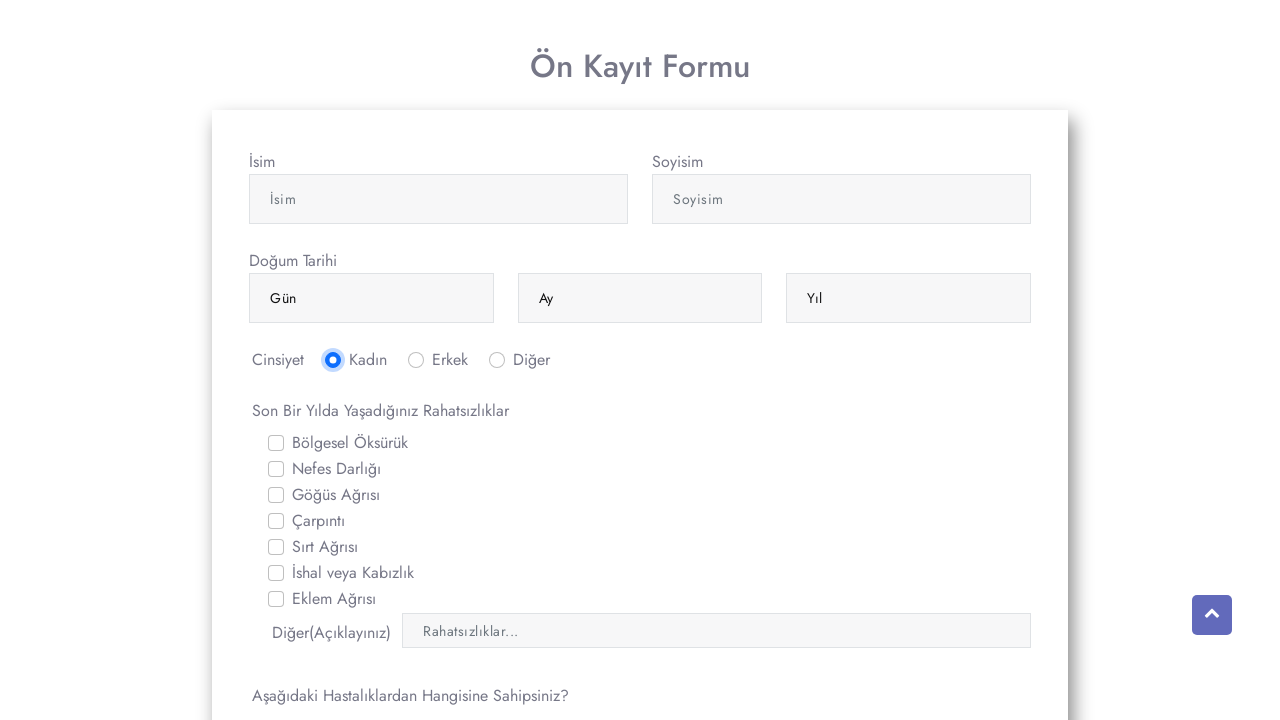